Tests checkbox interaction on a product table by locating a specific product row (Smartphone) and clicking its checkbox if not already selected.

Starting URL: https://testautomationpractice.blogspot.com/

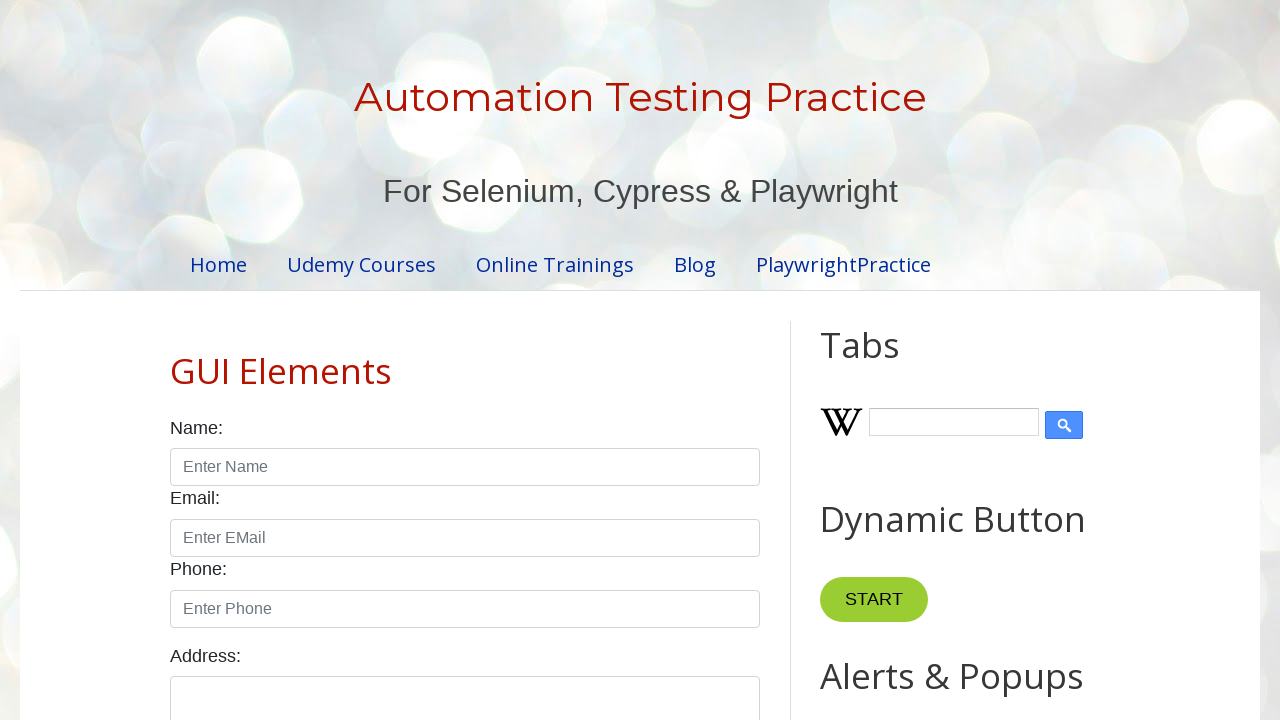

Waited for product table to load
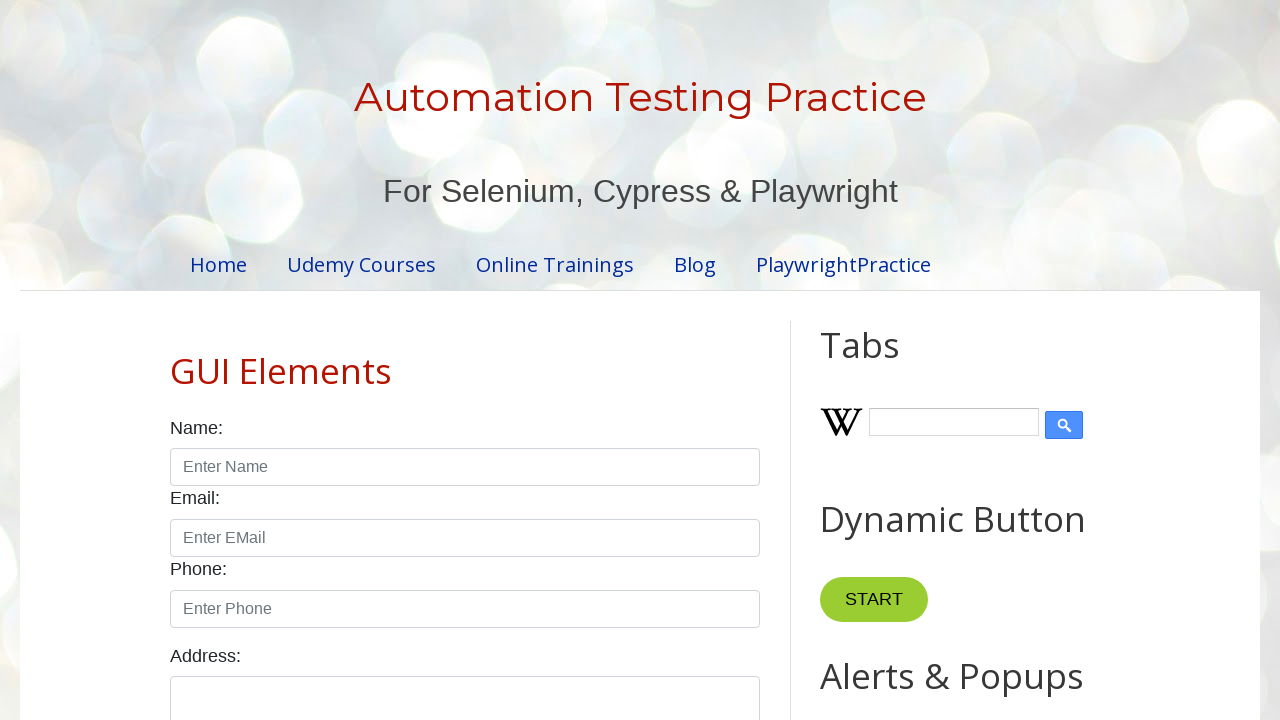

Retrieved all rows from product table
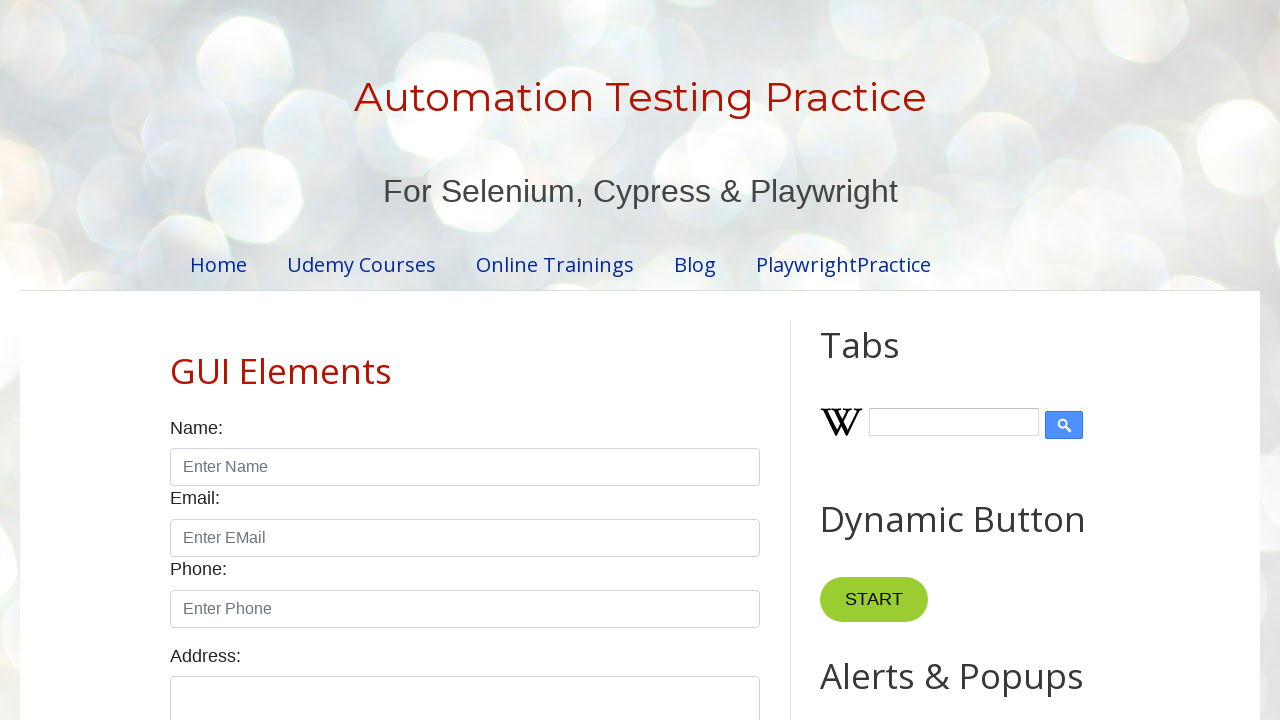

Retrieved product name: Smartphone
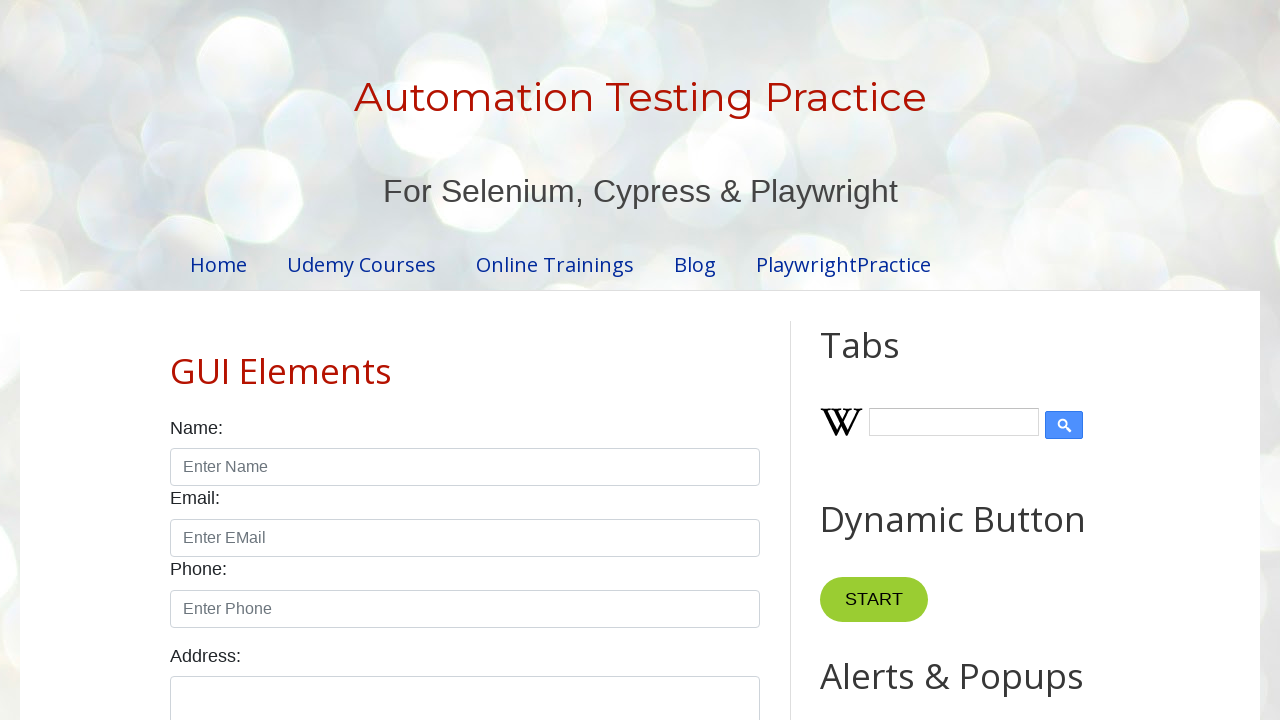

Located Smartphone row and its checkbox
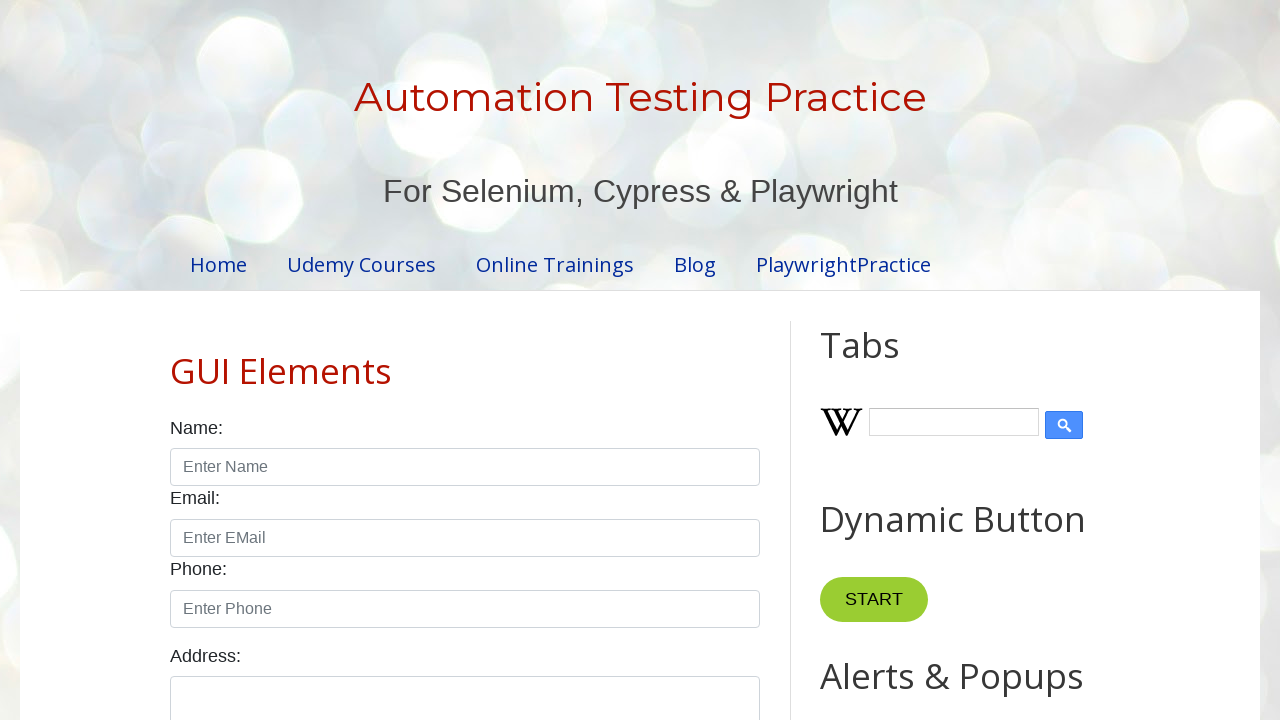

Clicked Smartphone checkbox to select it at (651, 361) on xpath=//table[contains(@id, 'productTable')]//tr >> nth=1 >> td:last-child input
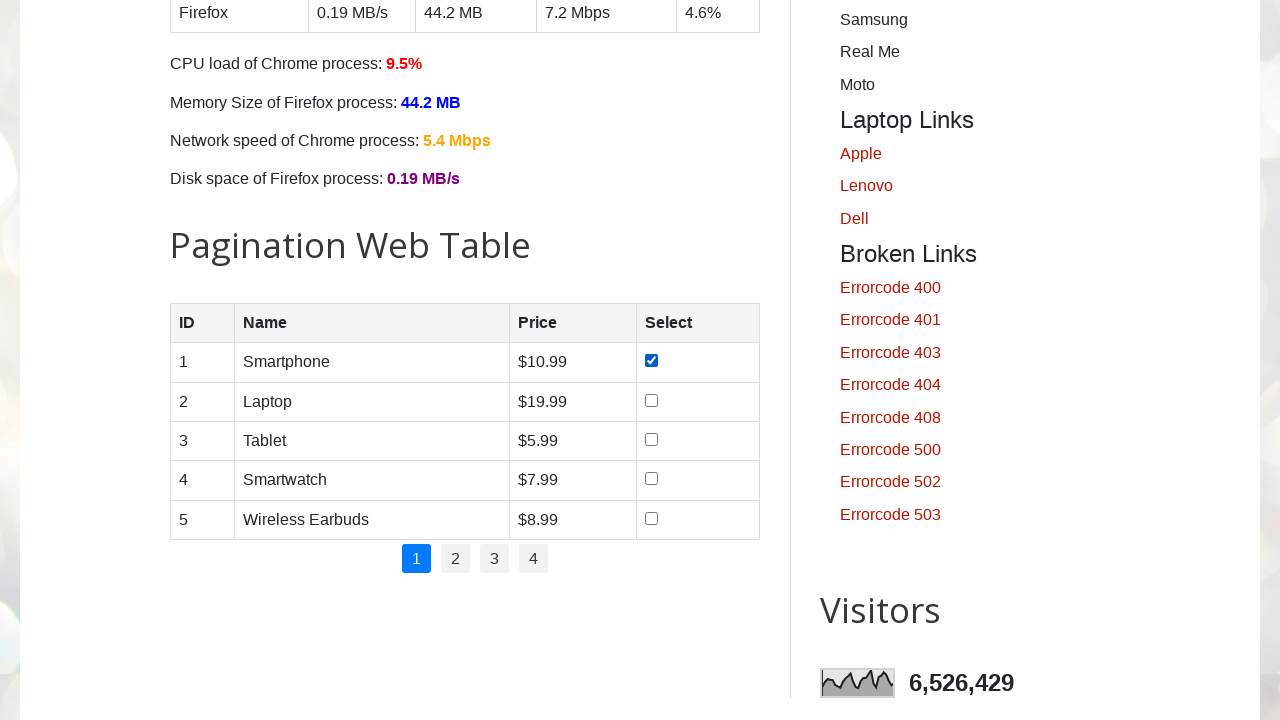

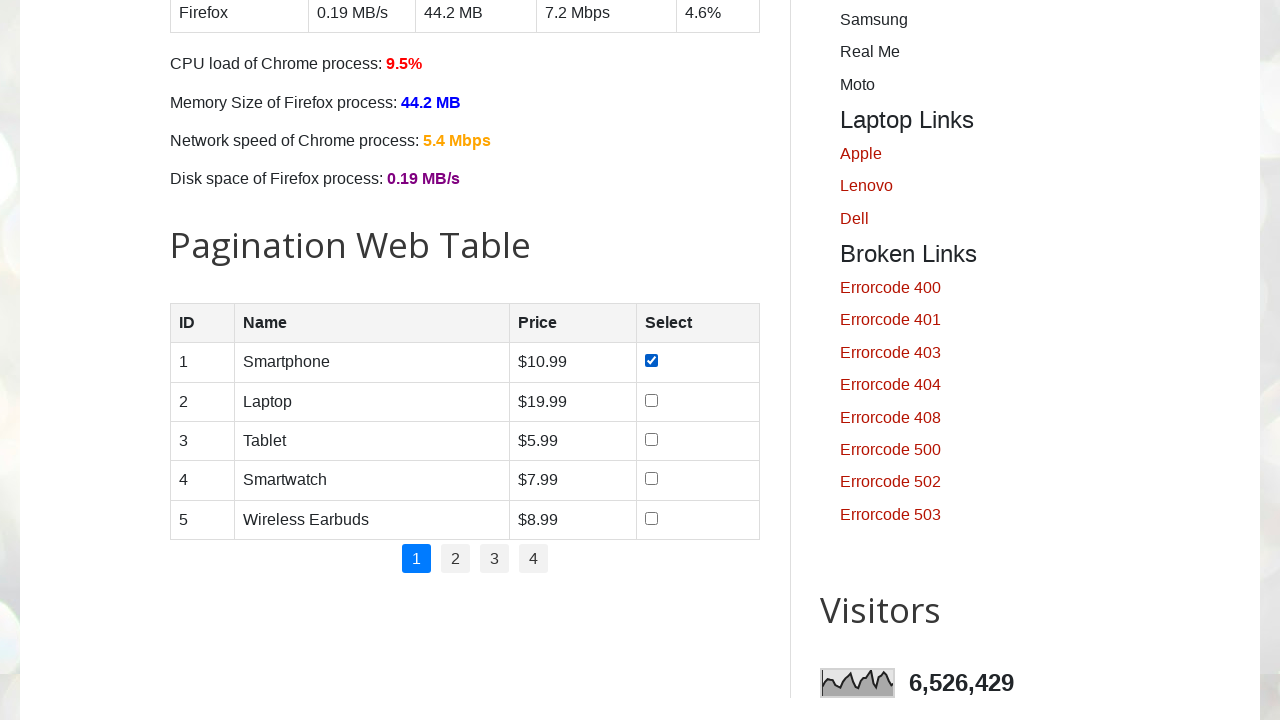